Navigates to a Taiwan stock information website, searches for stock code 2002, and clicks on the dividend policy section to view stock dividend information.

Starting URL: https://goodinfo.tw/tw/index.asp

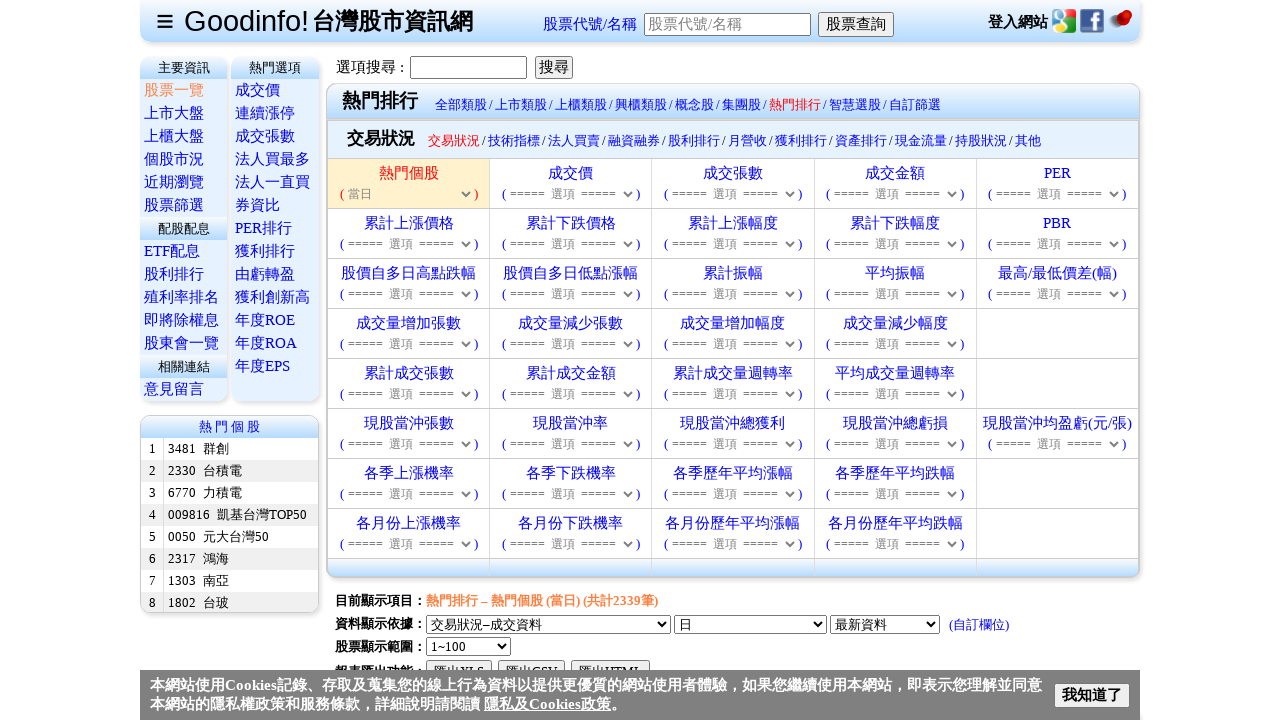

Entered stock code '2002' in search box on #txtStockCode
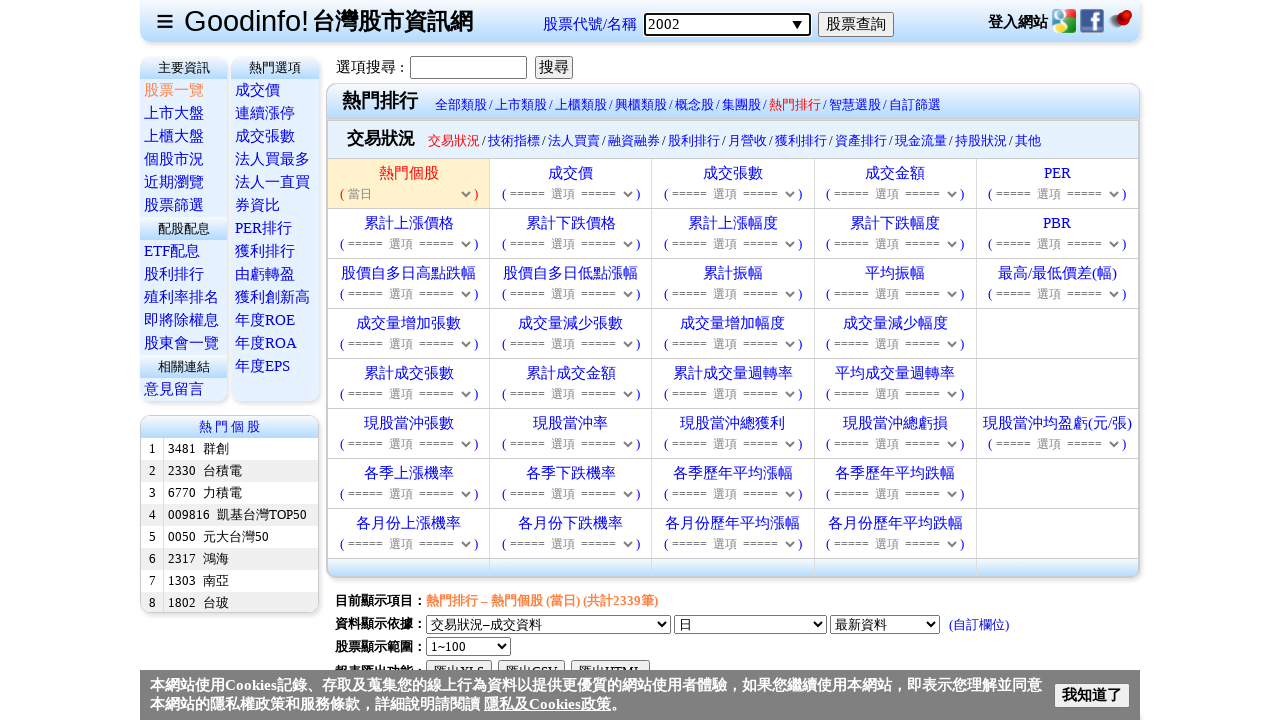

Pressed Enter to search for stock code 2002 on #txtStockCode
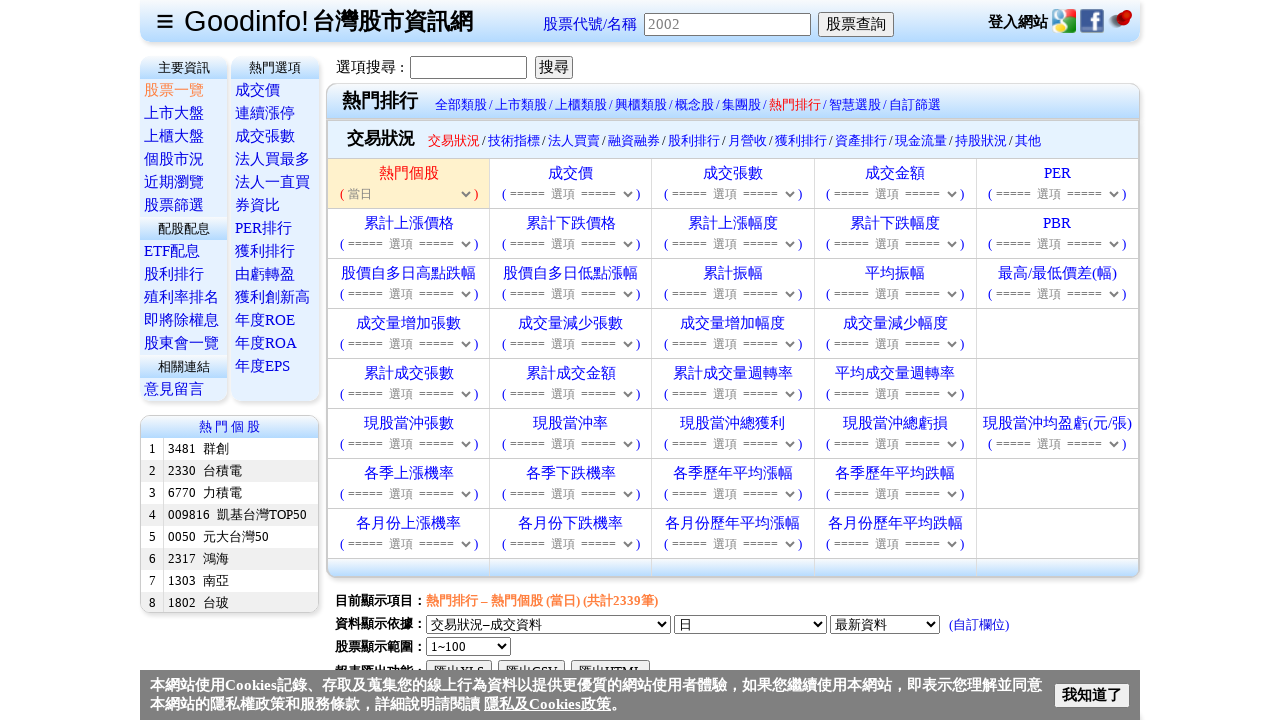

Waited for dividend policy link to appear
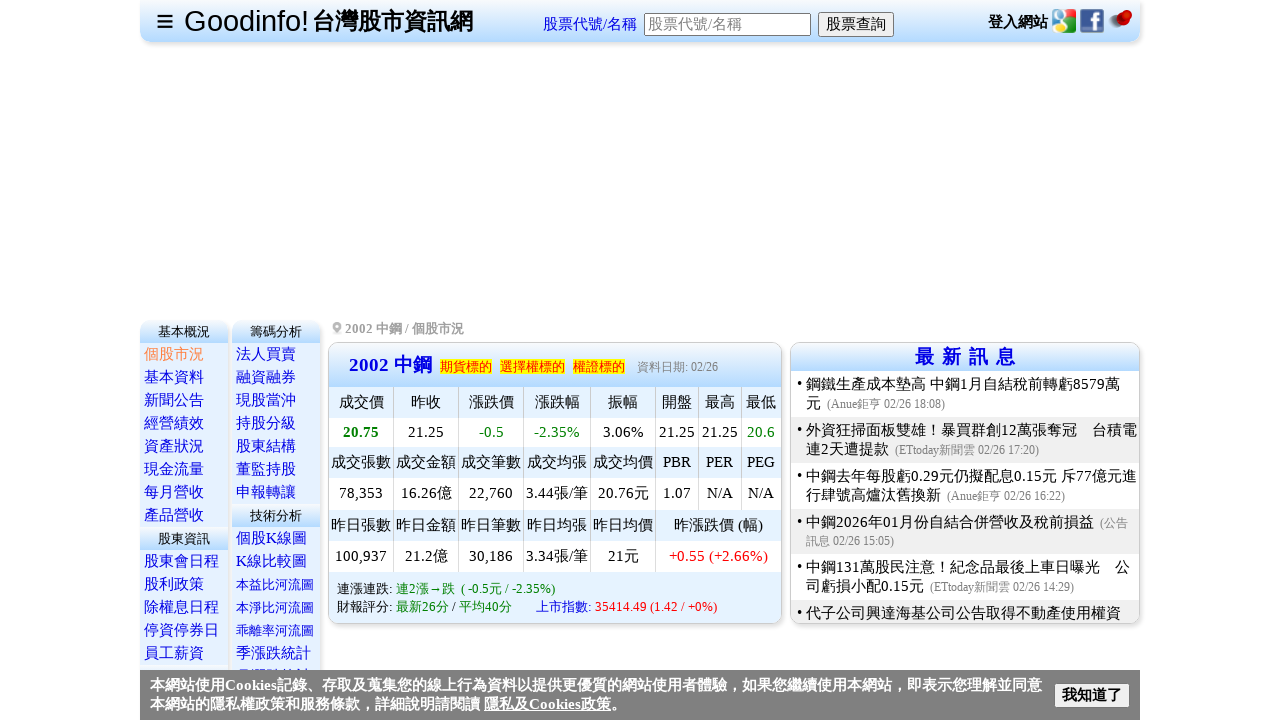

Clicked on dividend policy section link at (174, 584) on text=股利政策
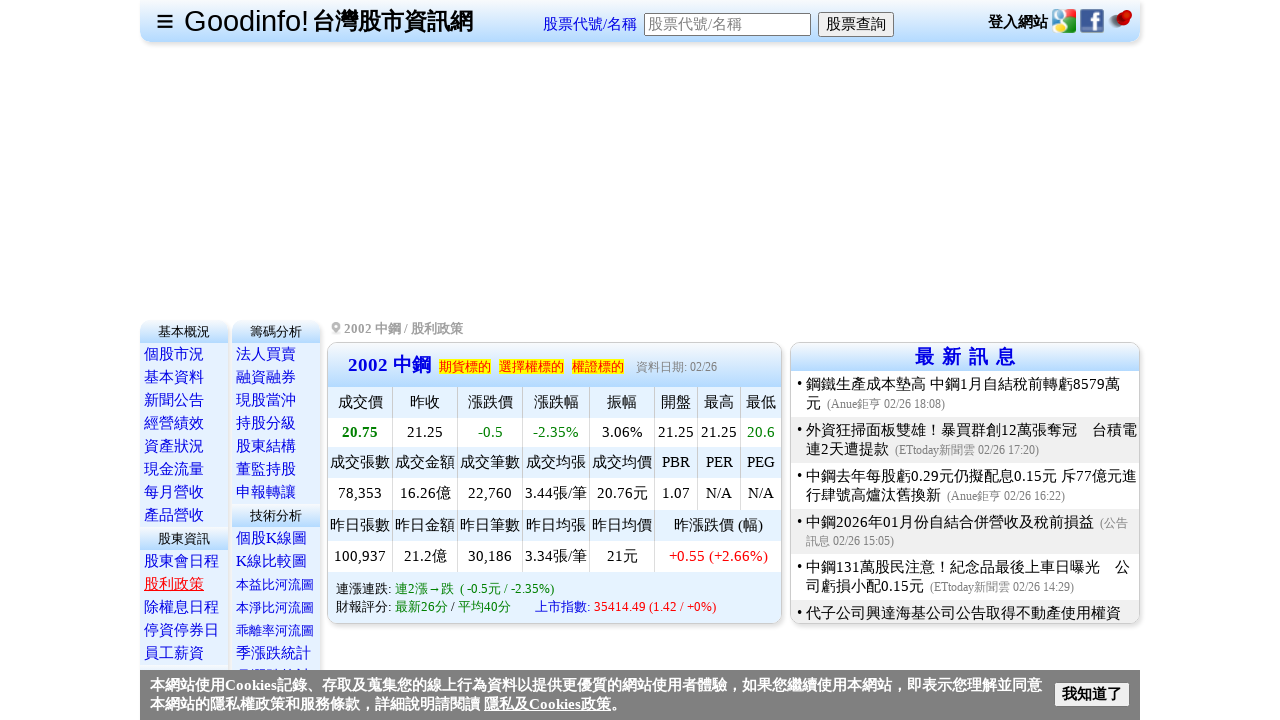

Waited for dividend policy page to fully load
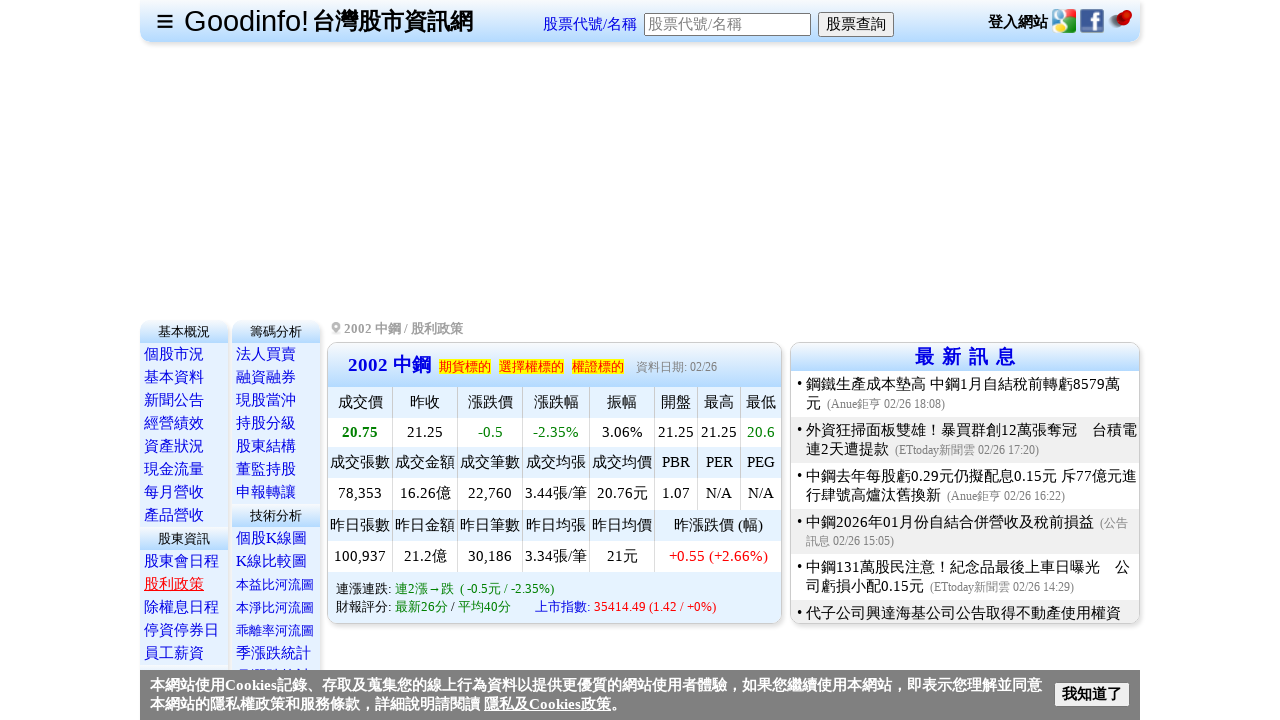

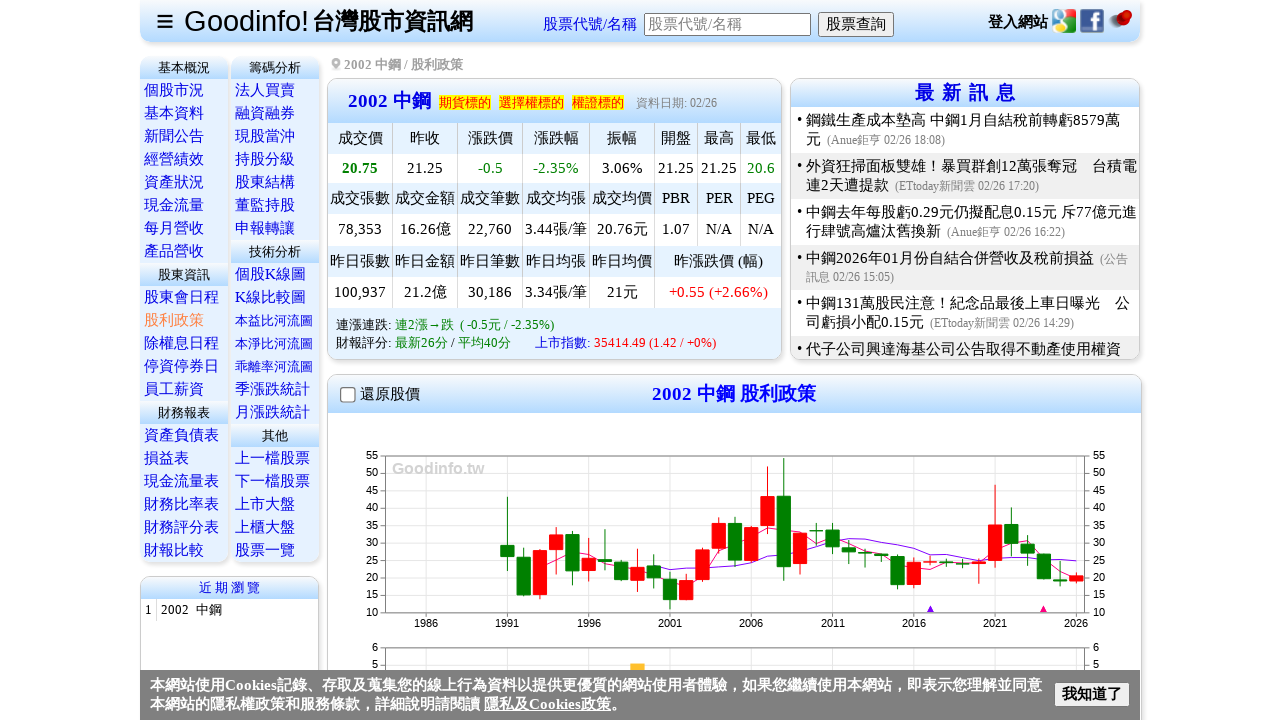